Tests registration form validation when password confirmation doesn't match the original password

Starting URL: https://alada.vn/tai-khoan/dang-ky.html

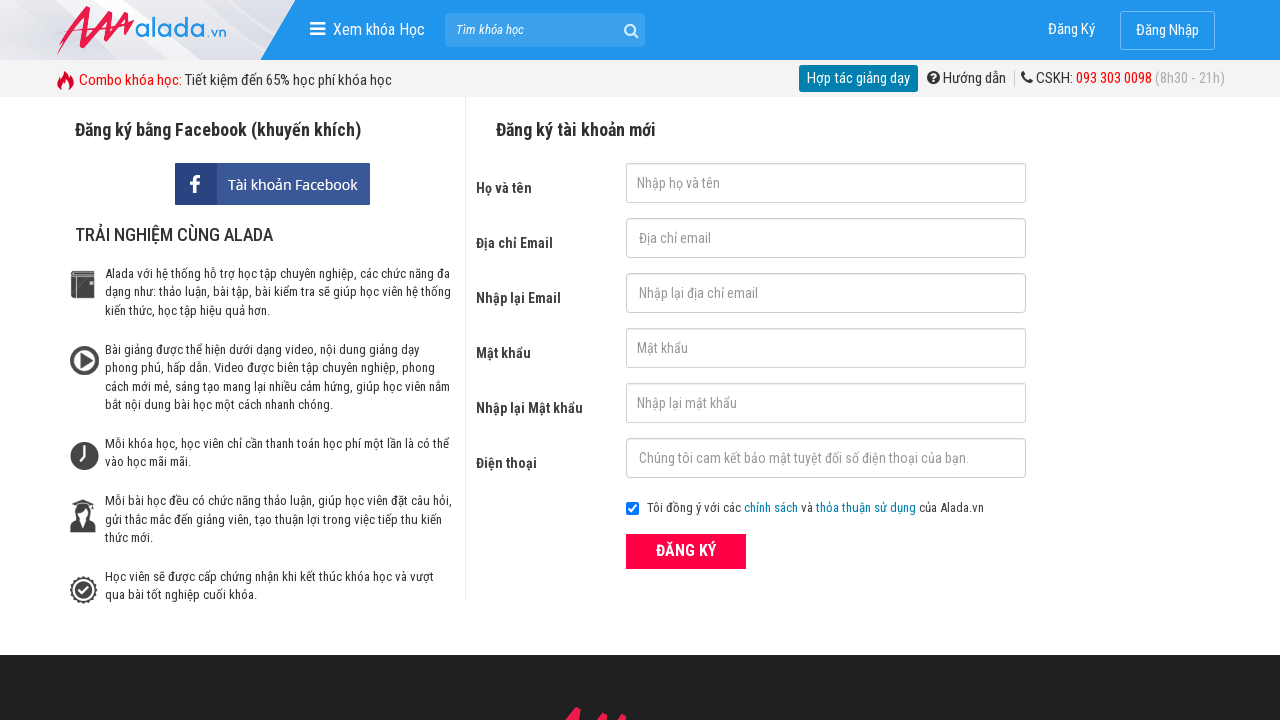

Filled first name field with 'BinhTT' on #txtFirstname
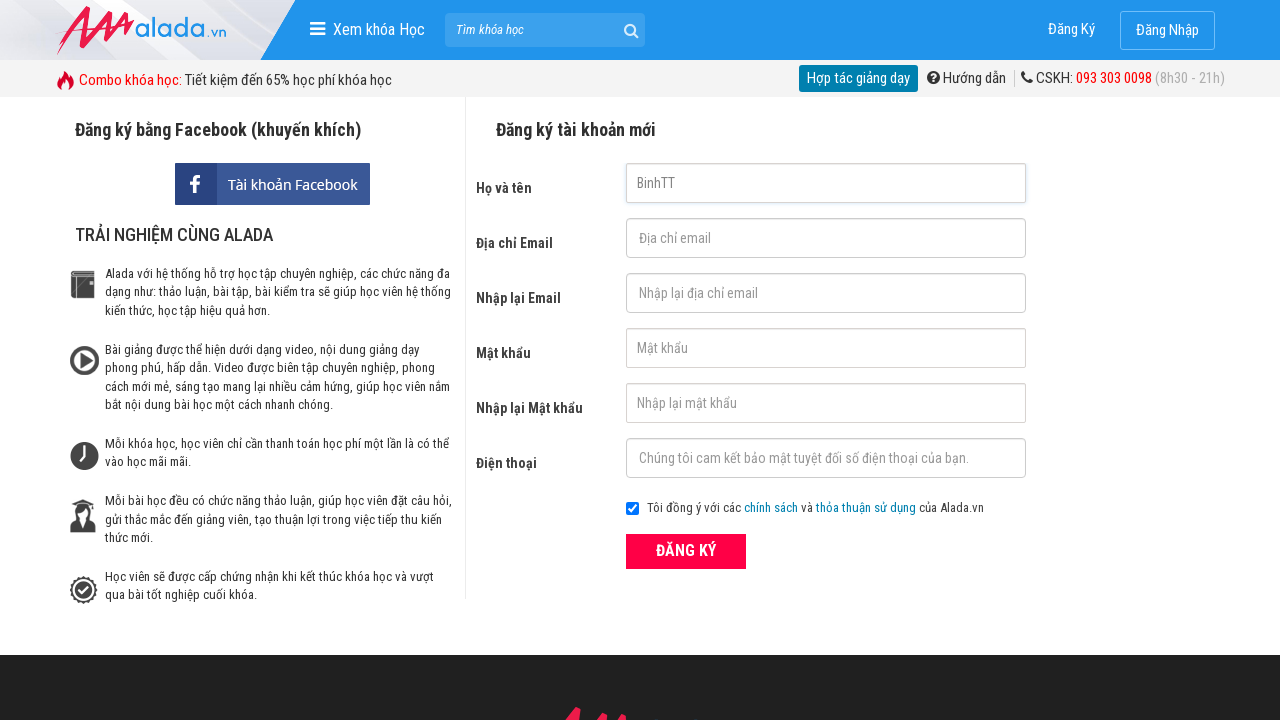

Filled email field with 'abc@gmail.com' on #txtEmail
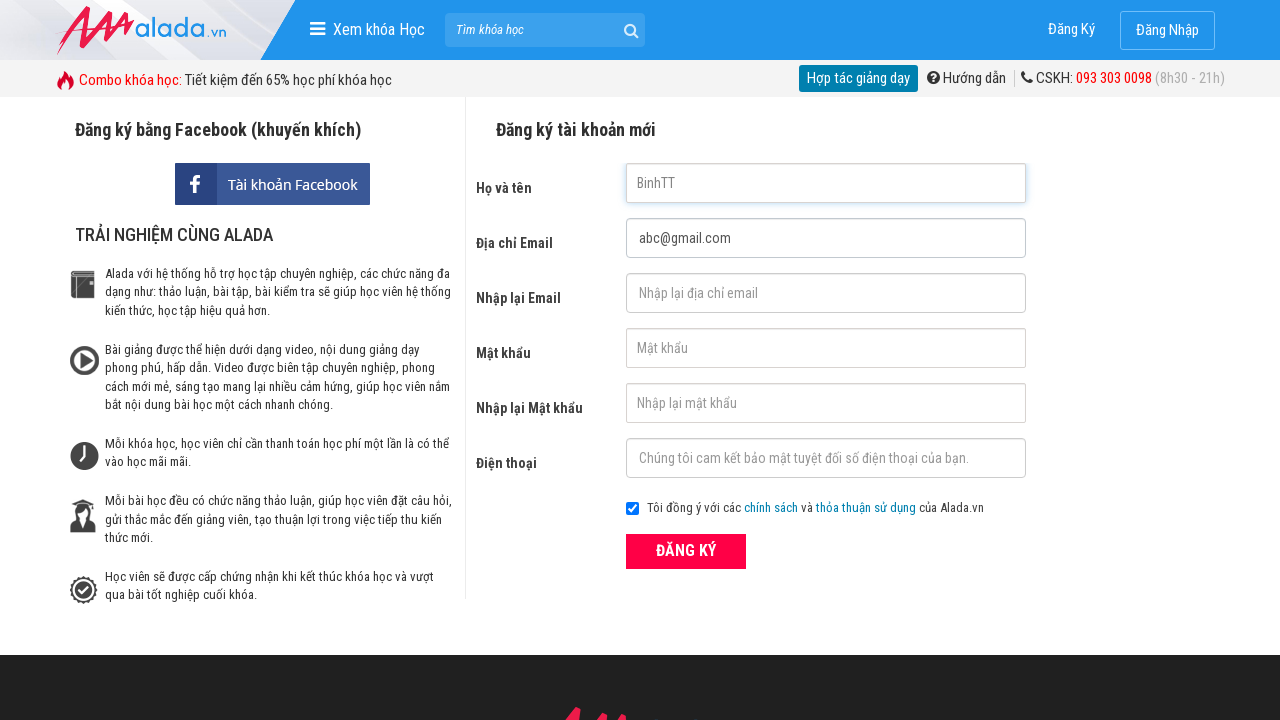

Filled confirm email field with 'abc@gmail.com' on #txtCEmail
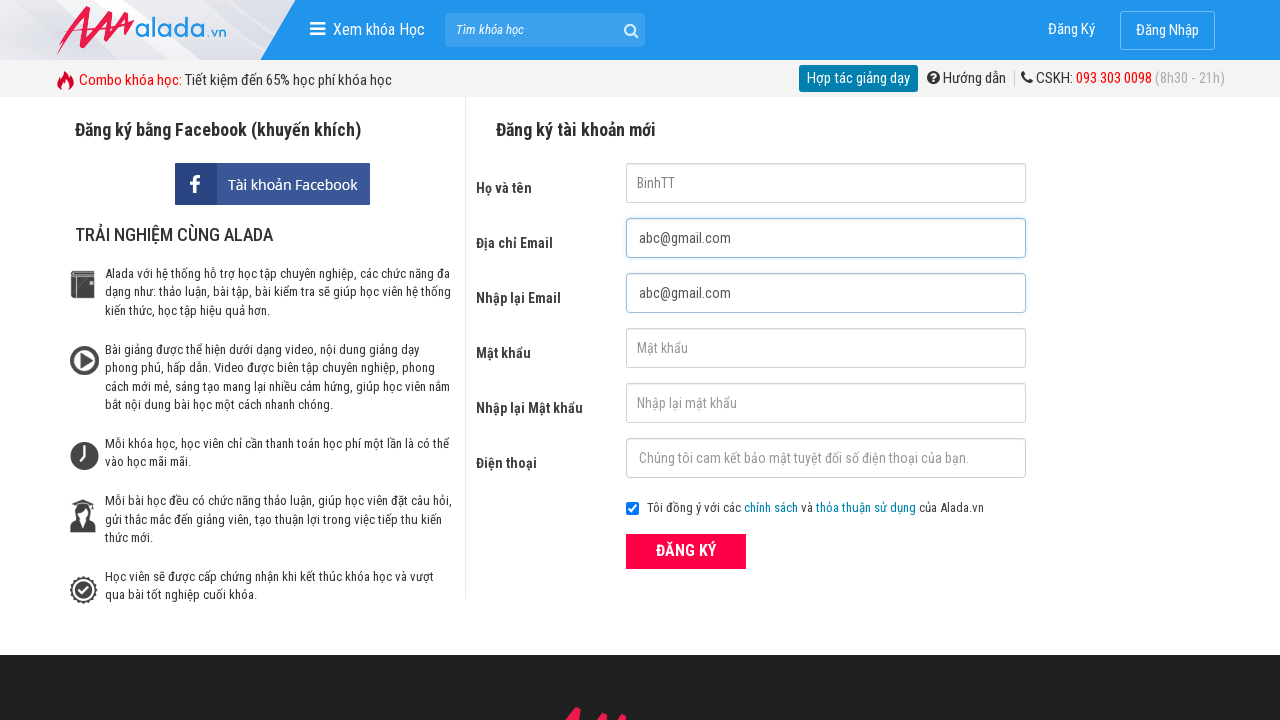

Filled password field with '123456' on input[name='txtPassword']
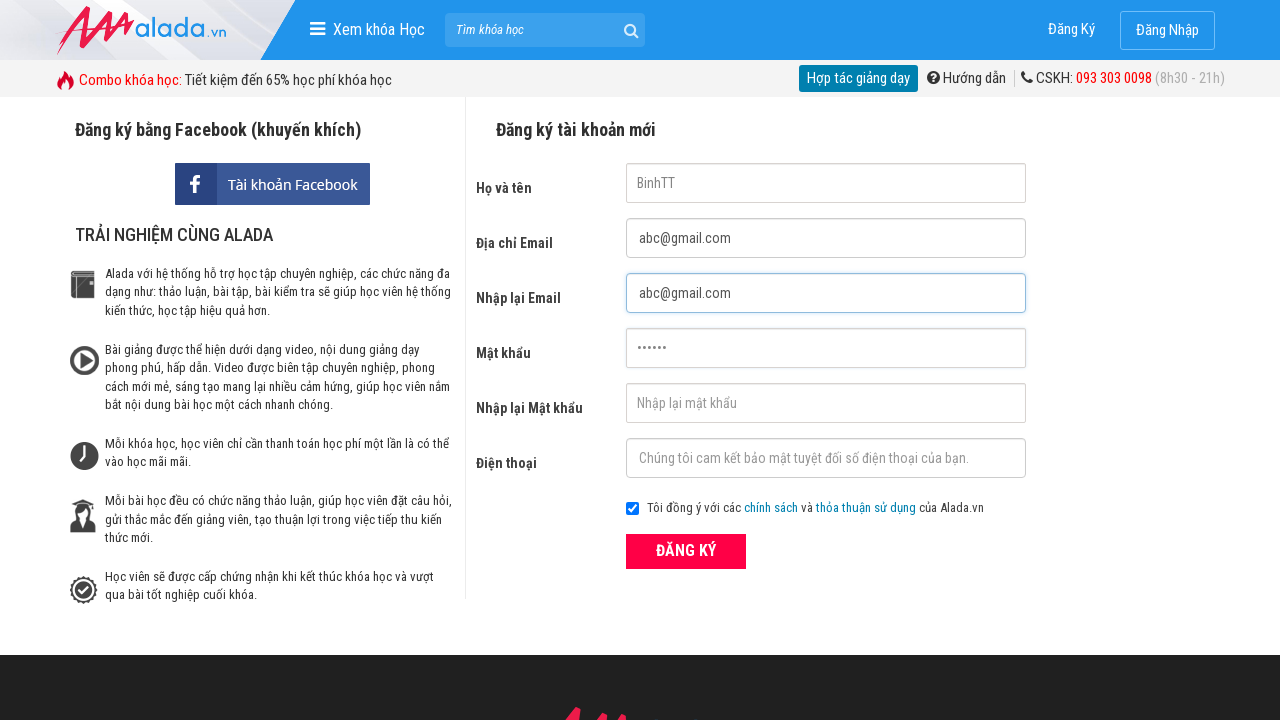

Filled confirm password field with '456123' (mismatched password) on input[name='txtCPassword']
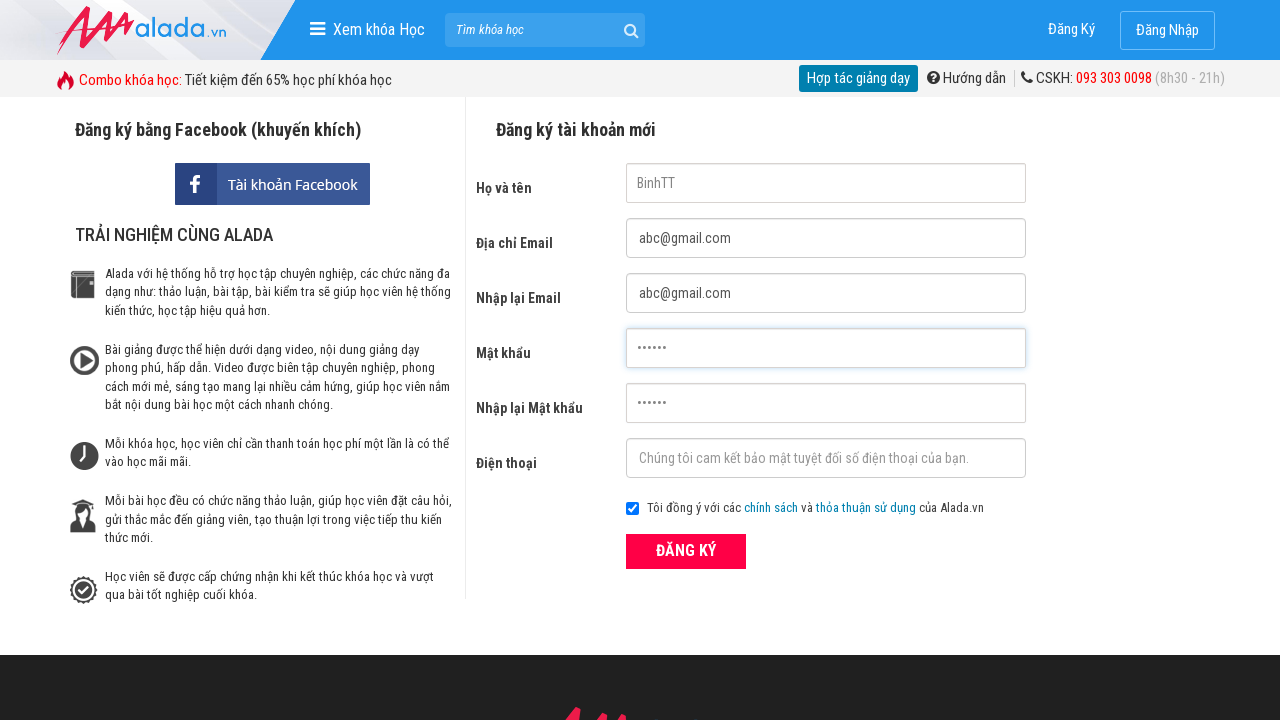

Filled phone field with '0986986745' on input[name='txtPhone']
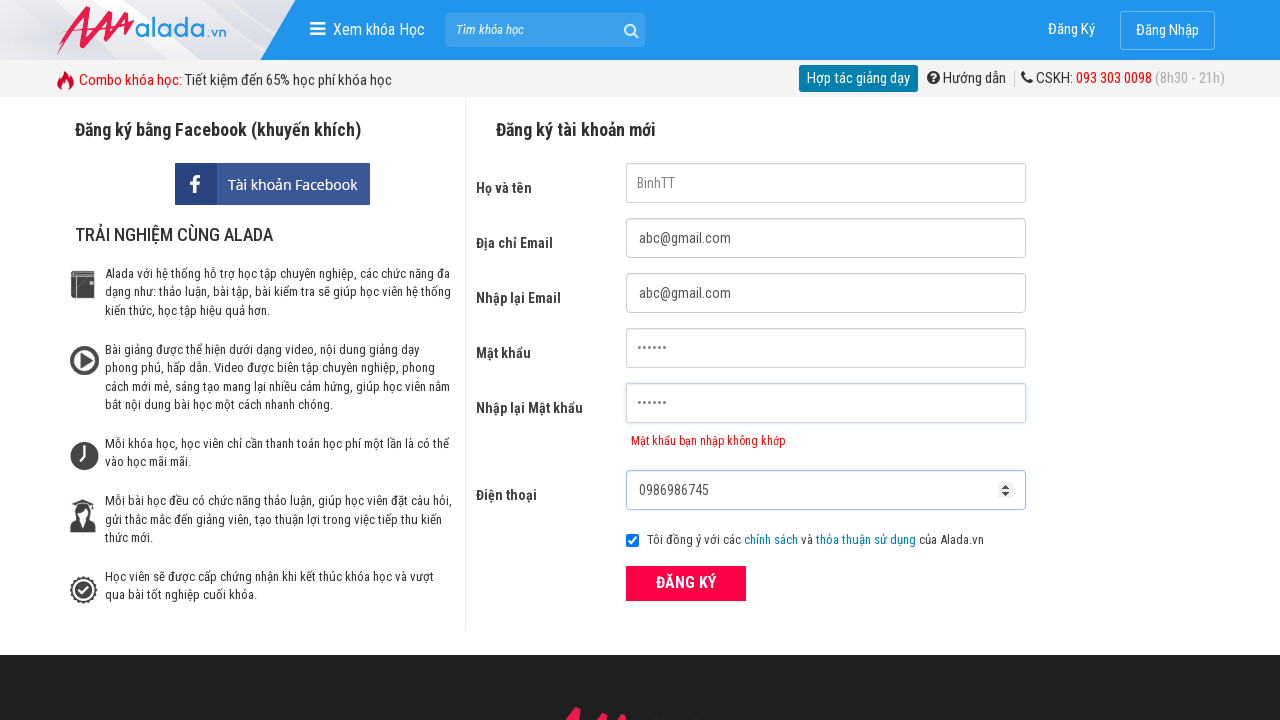

Clicked ĐĂNG KÝ (Register) button at (686, 583) on xpath=//div[@class='field_btn']//button[text()='ĐĂNG KÝ']
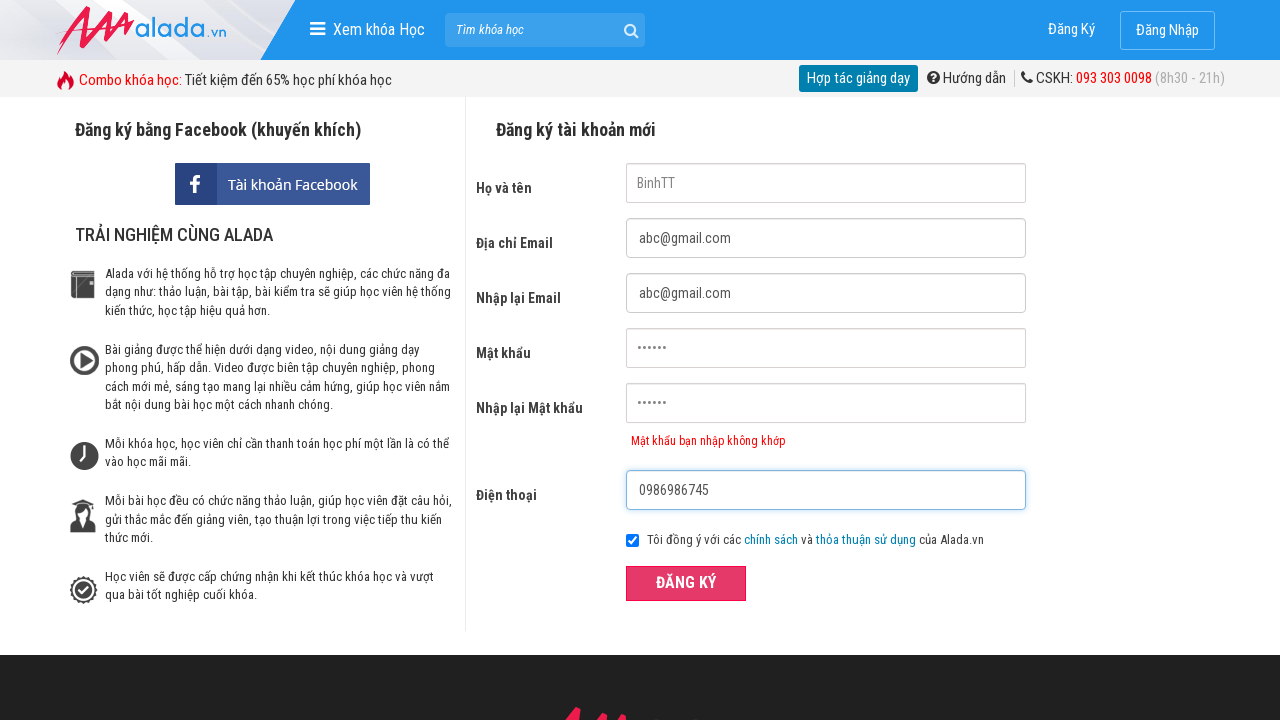

Confirm password error message appeared
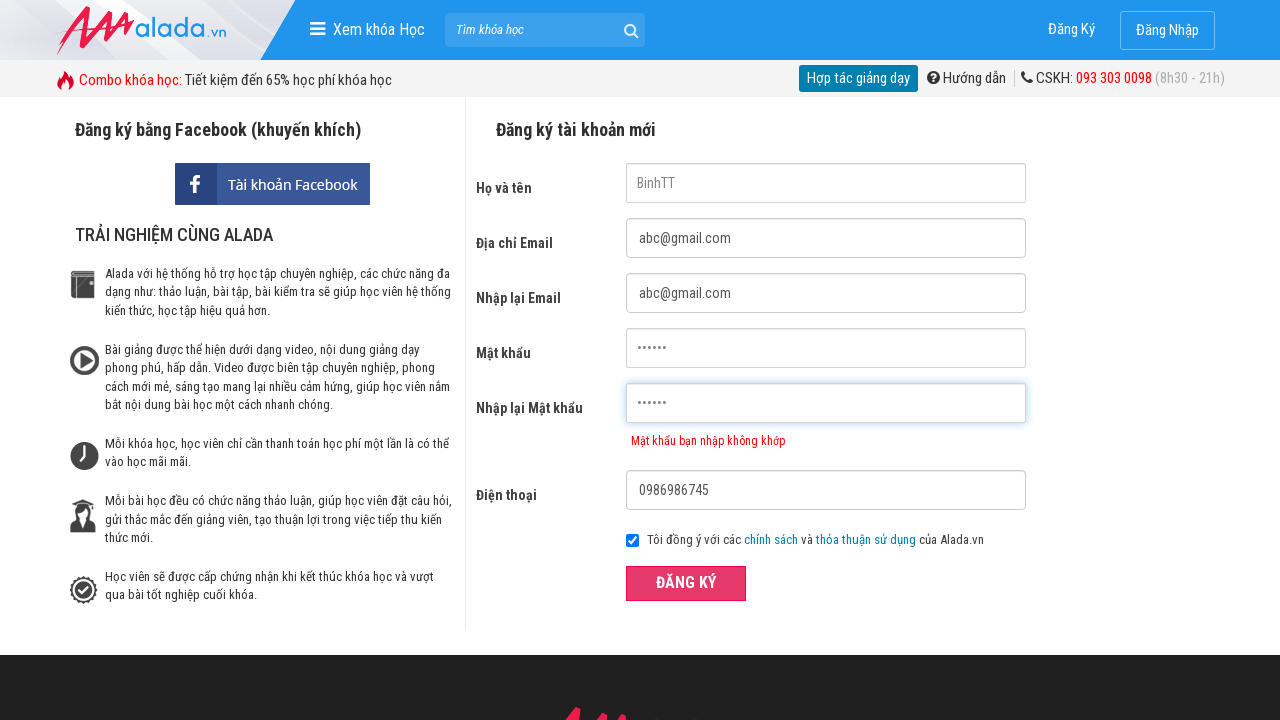

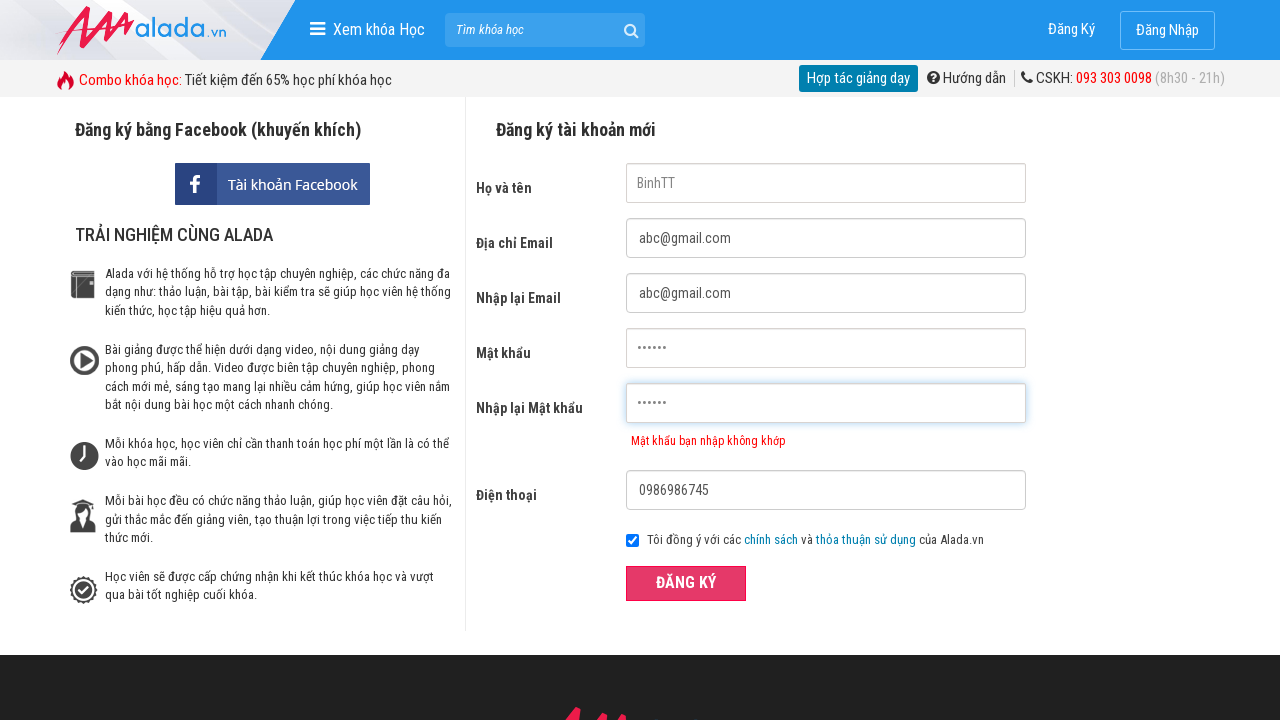